Tests JavaScript alert handling by clicking a button that triggers an alert, accepting the alert, reading a value from the page, calculating a mathematical result based on that value, and submitting the answer.

Starting URL: http://suninjuly.github.io/alert_accept.html

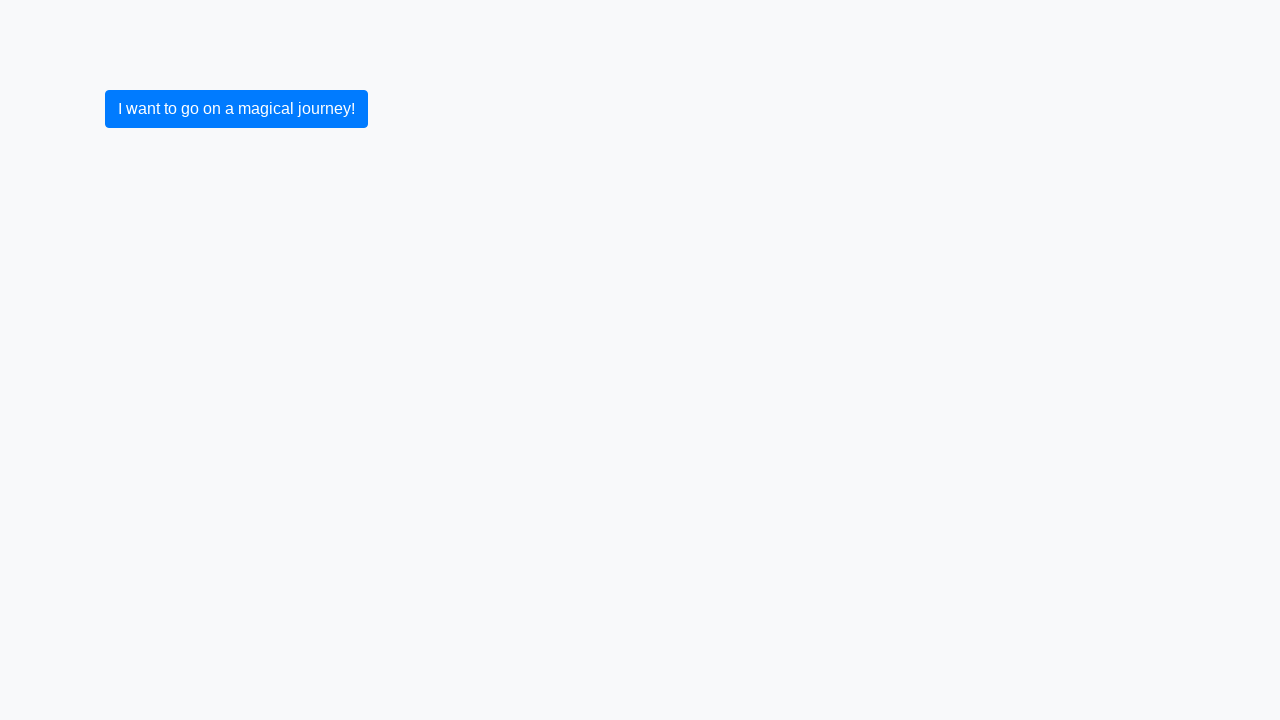

Set up dialog handler to accept alerts
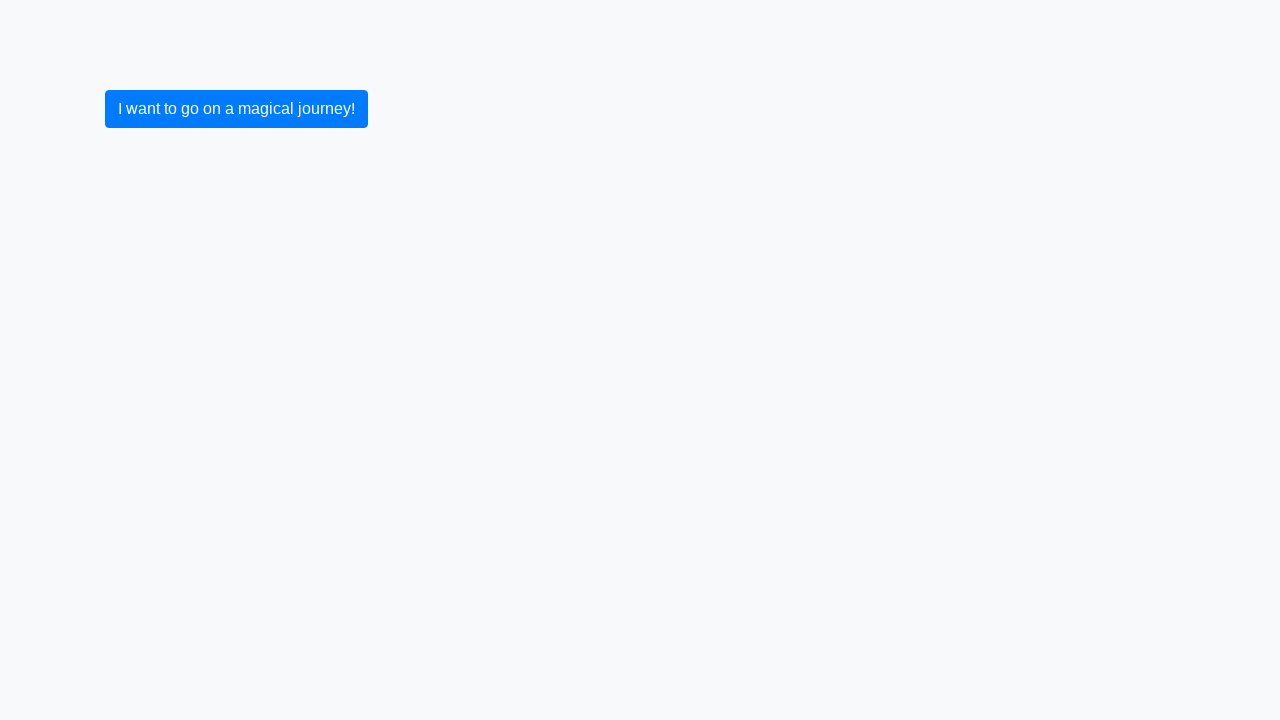

Clicked button to trigger JavaScript alert at (236, 109) on button
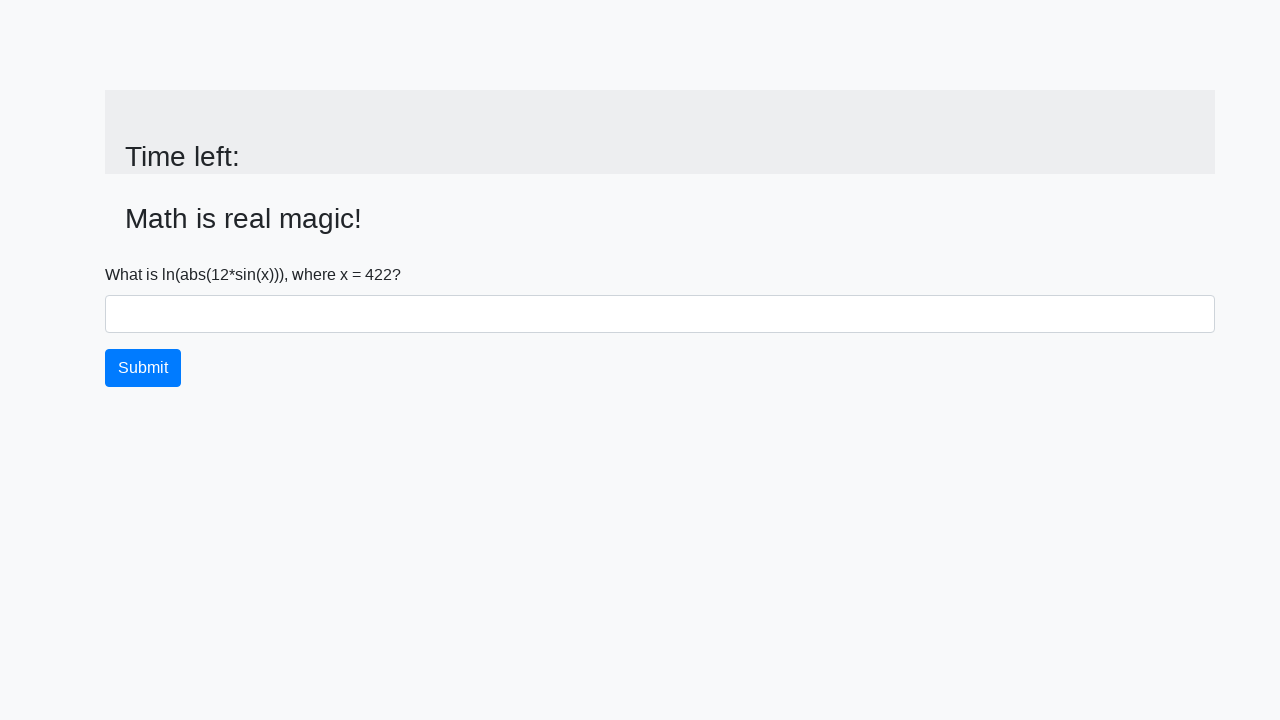

Alert was accepted and page updated with input value
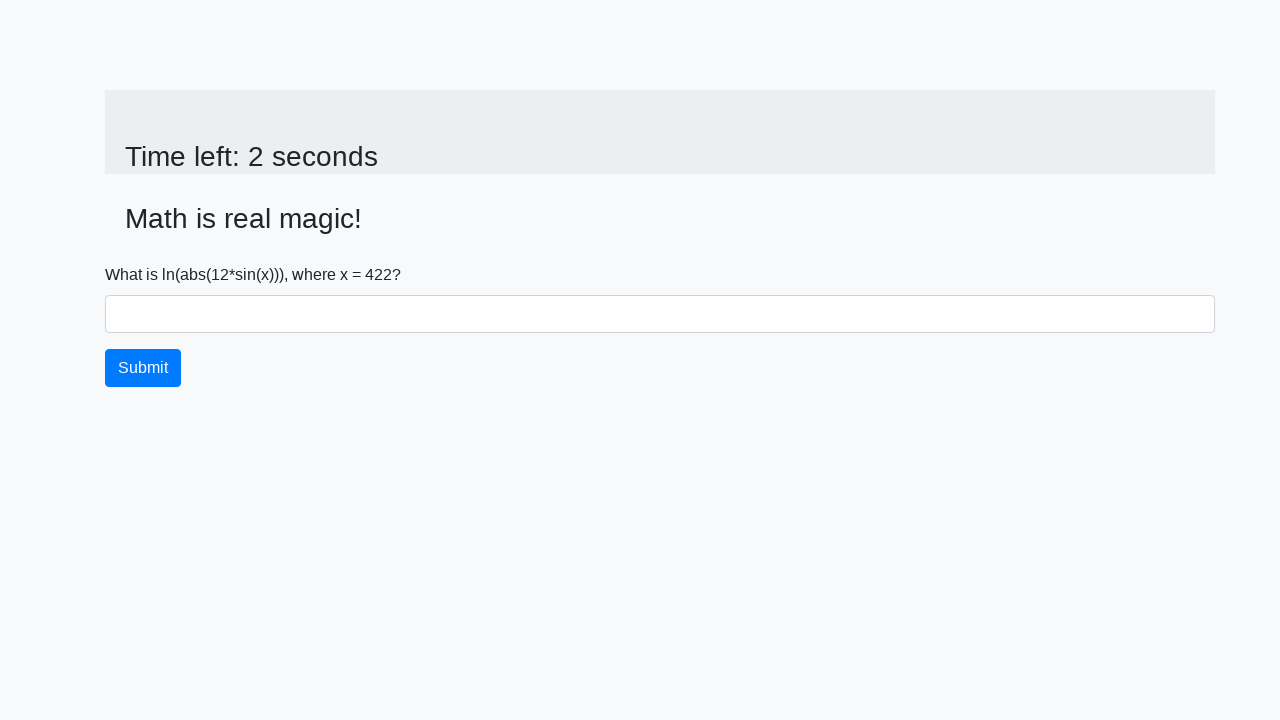

Retrieved x value from page: 422
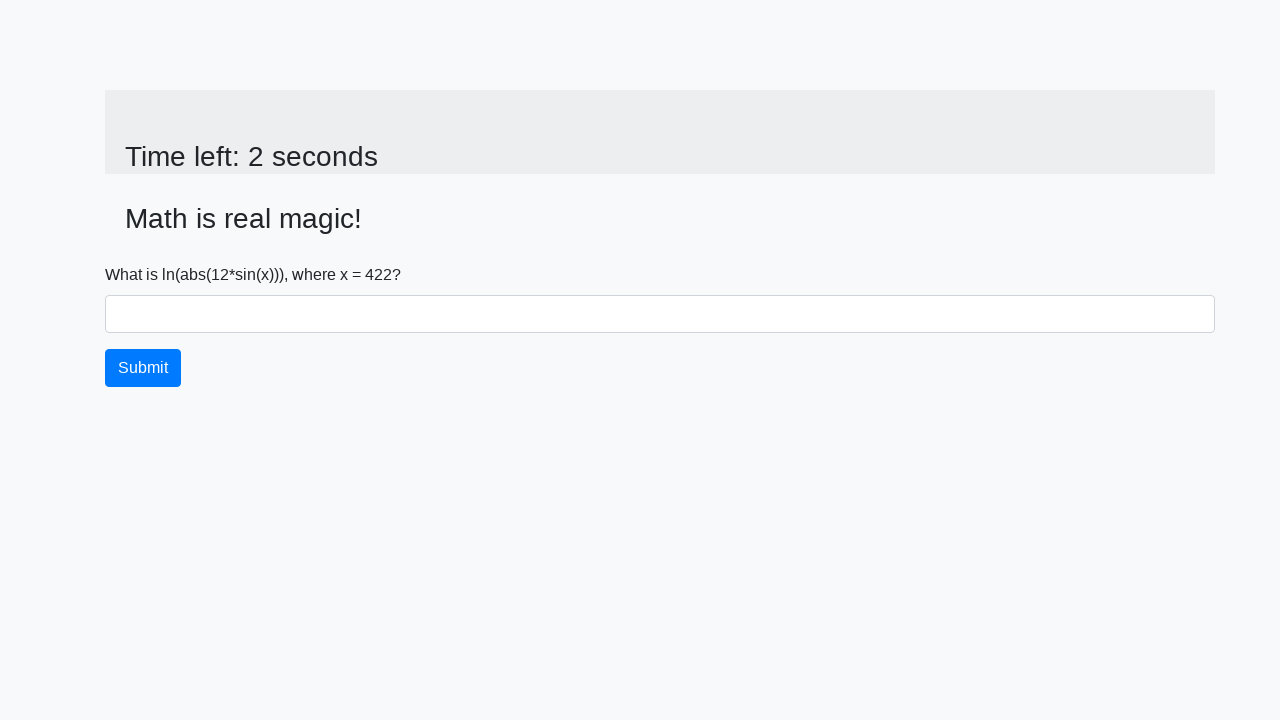

Calculated result: 2.3288790604938105
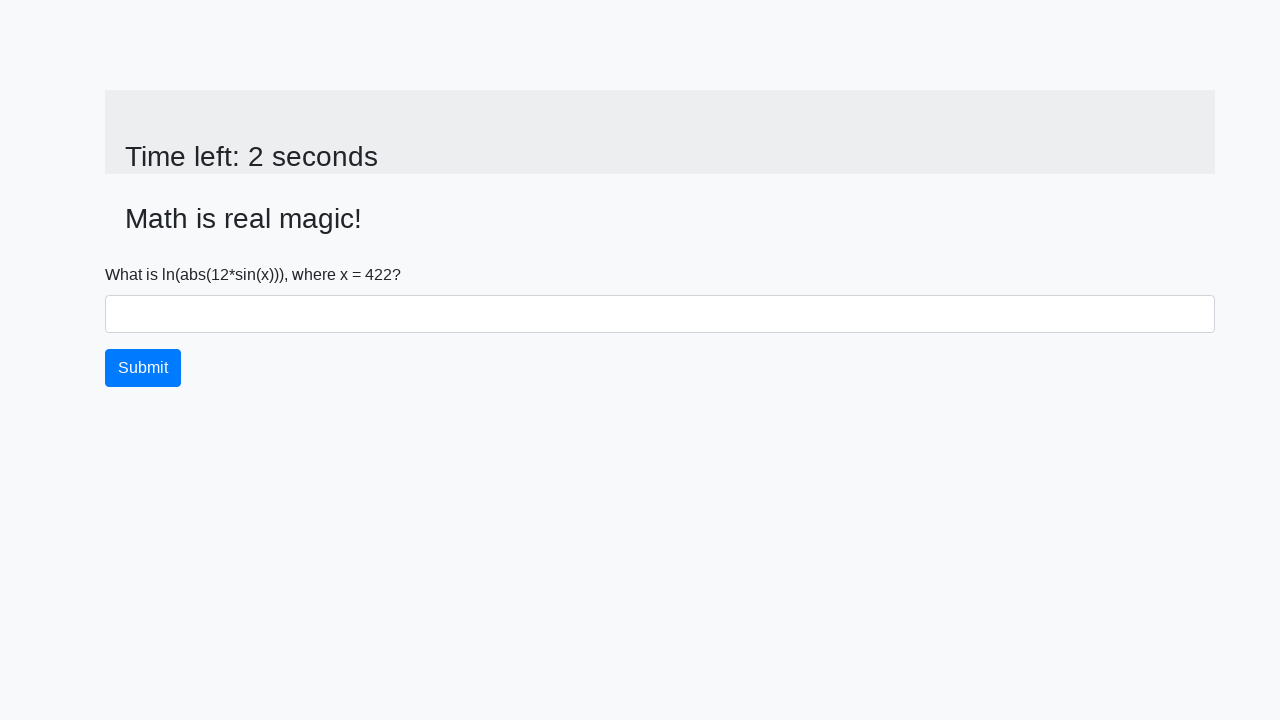

Filled answer field with calculated result on #answer
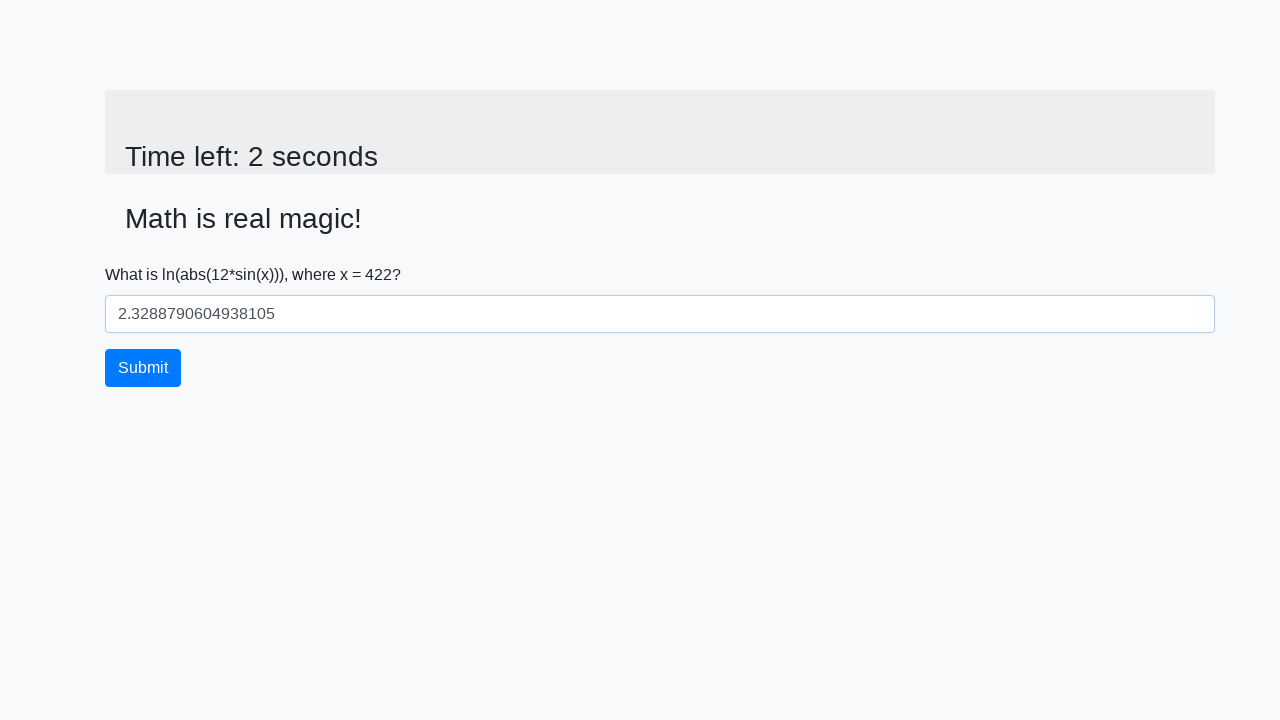

Clicked submit button to complete form at (143, 368) on button
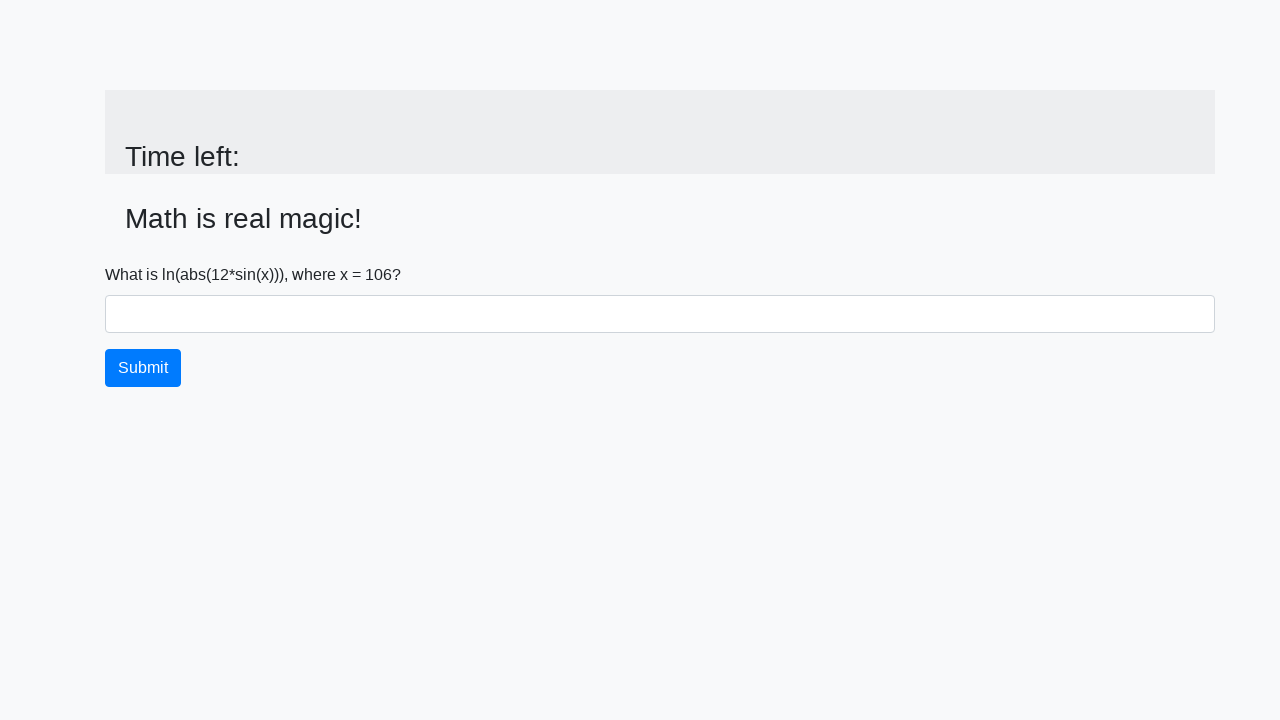

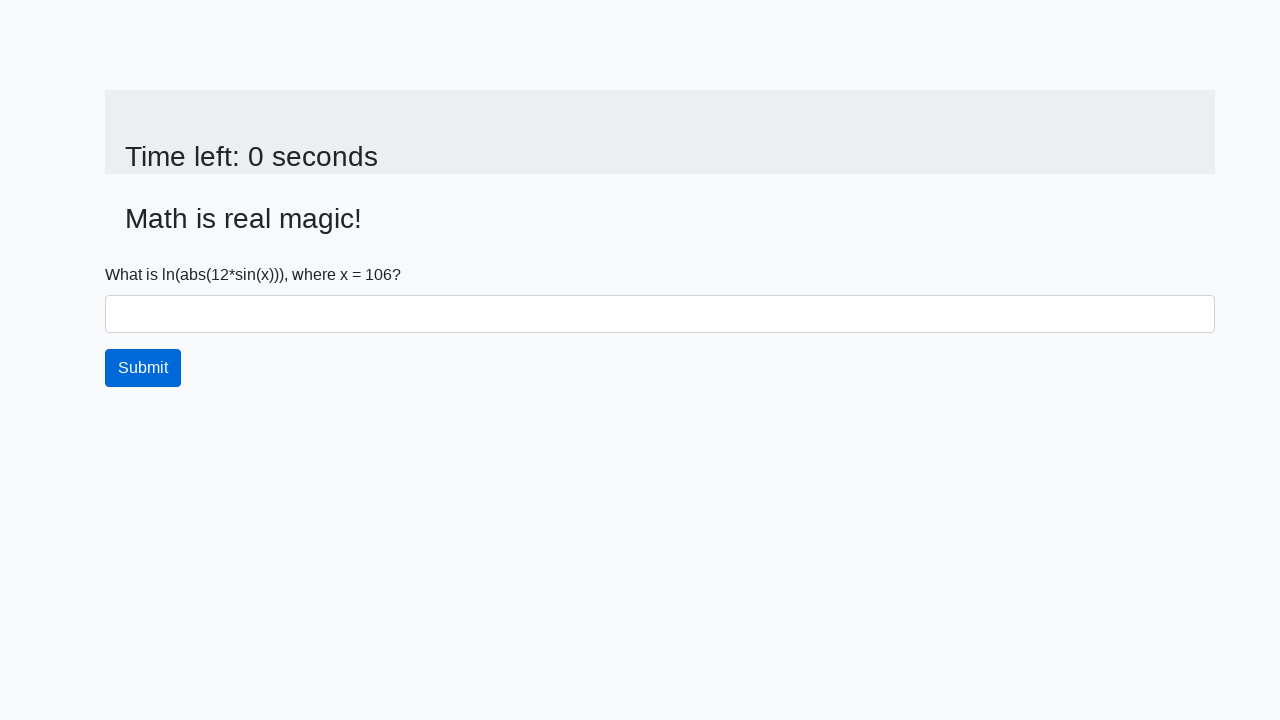